Tests that clicking clear completed removes completed items from the list

Starting URL: https://demo.playwright.dev/todomvc

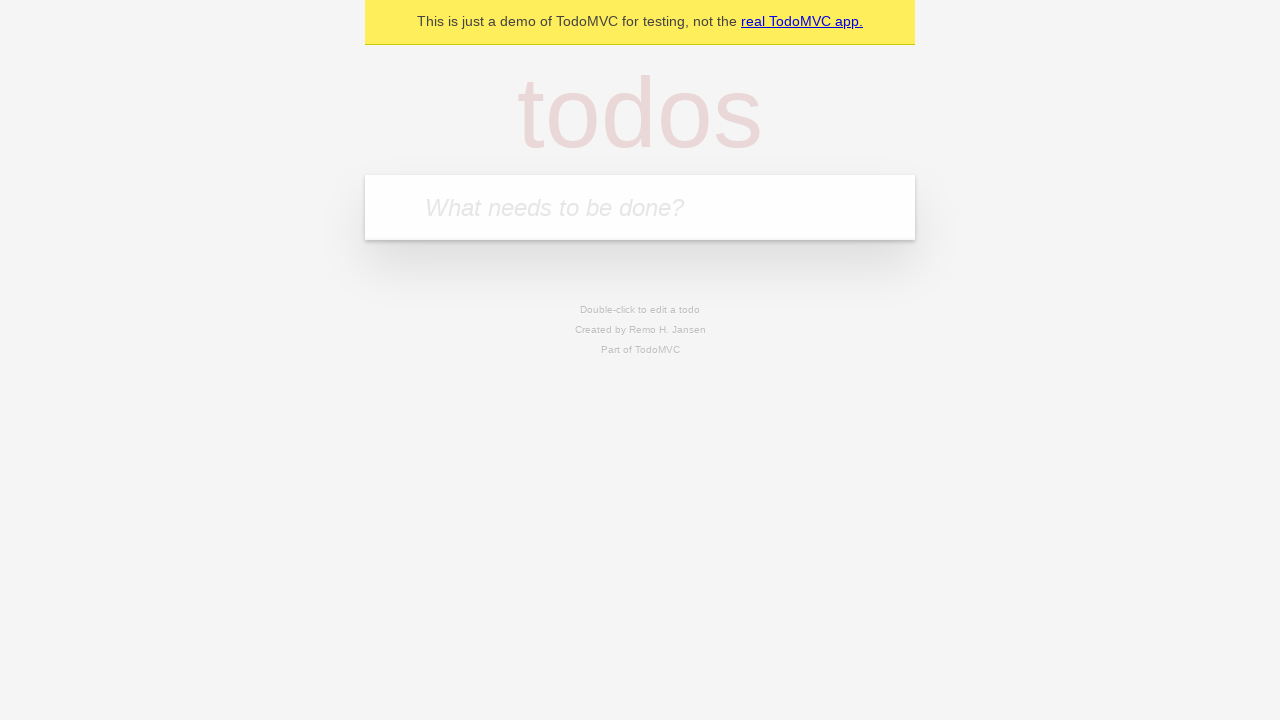

Filled first todo input with 'buy some cheese' on .new-todo
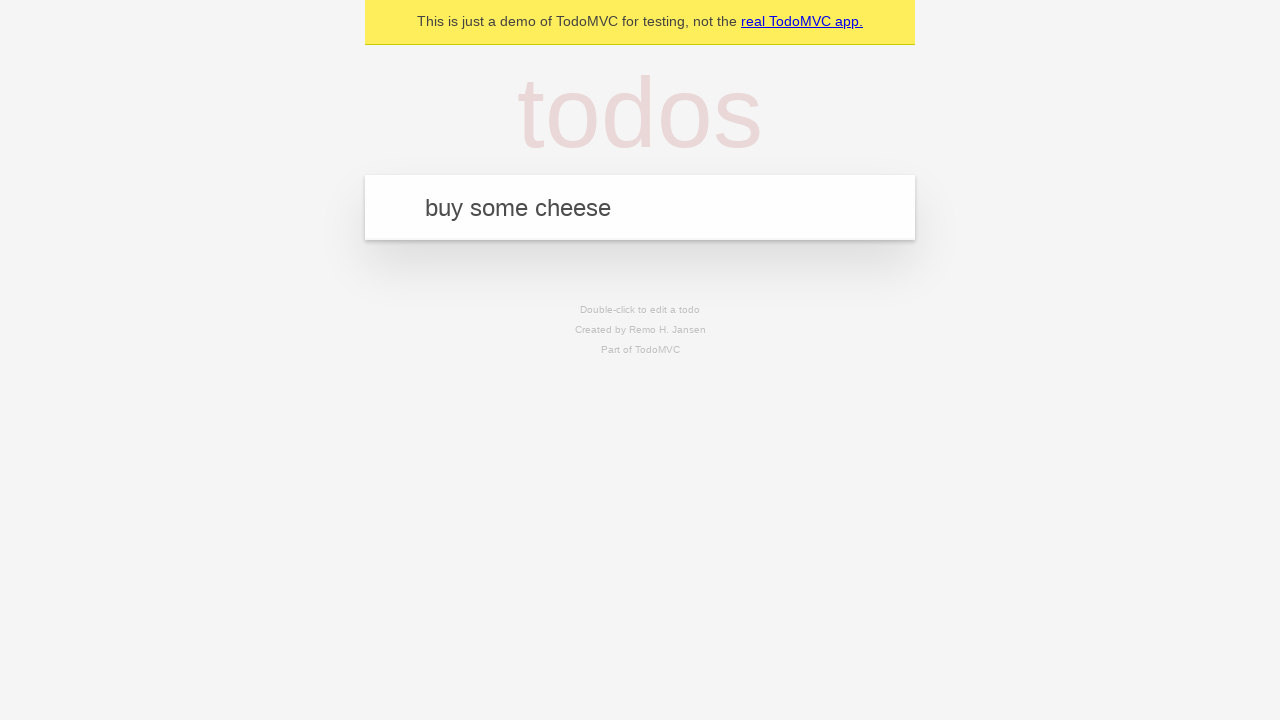

Pressed Enter to add first todo item on .new-todo
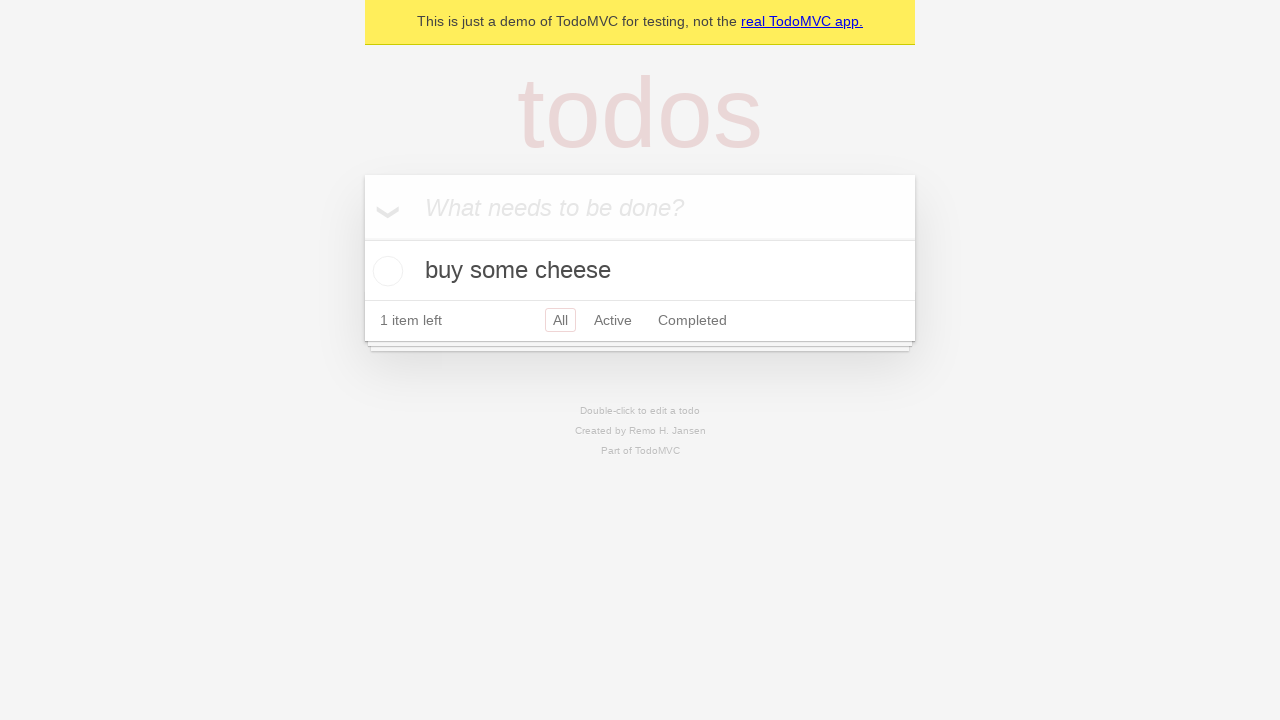

Filled second todo input with 'feed the cat' on .new-todo
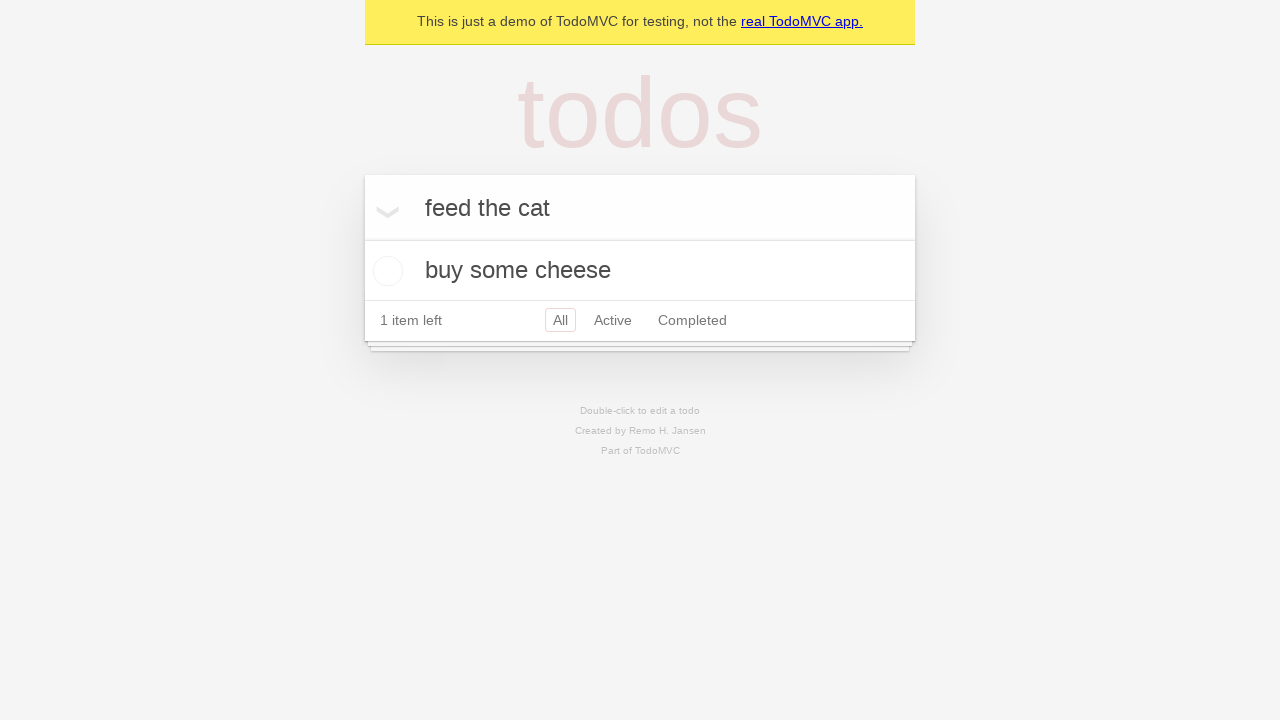

Pressed Enter to add second todo item on .new-todo
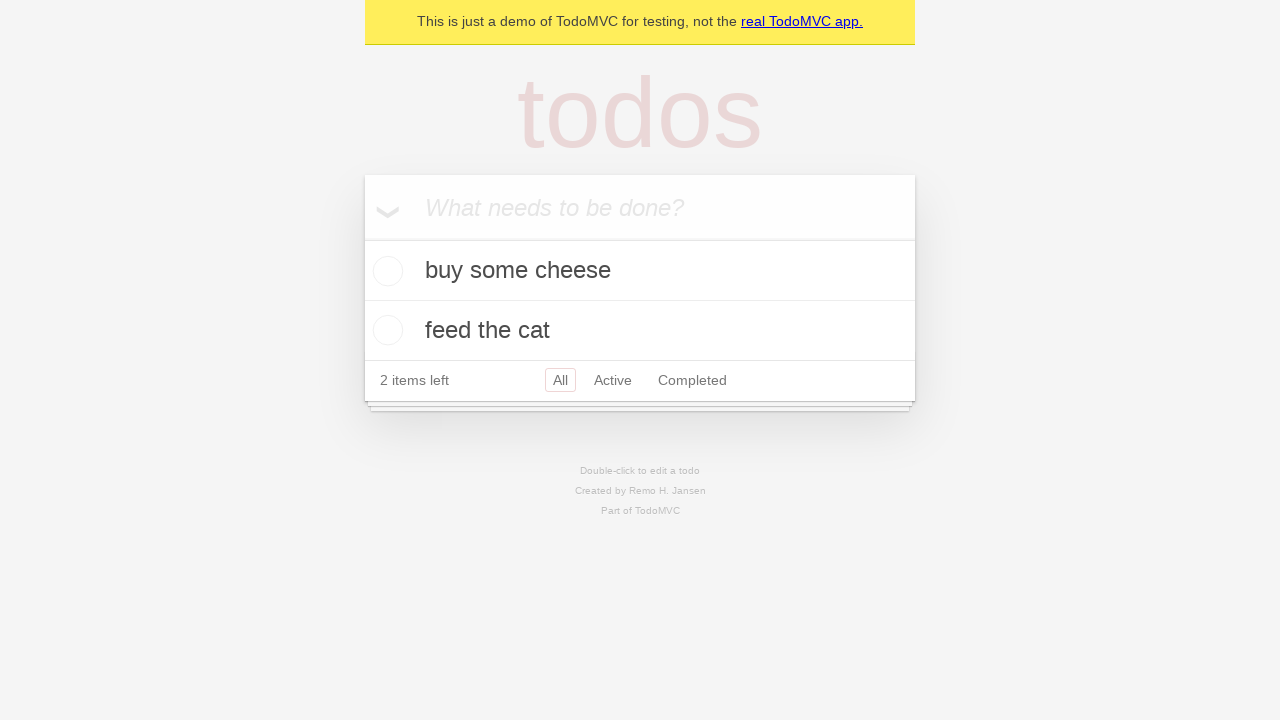

Filled third todo input with 'book a doctors appointment' on .new-todo
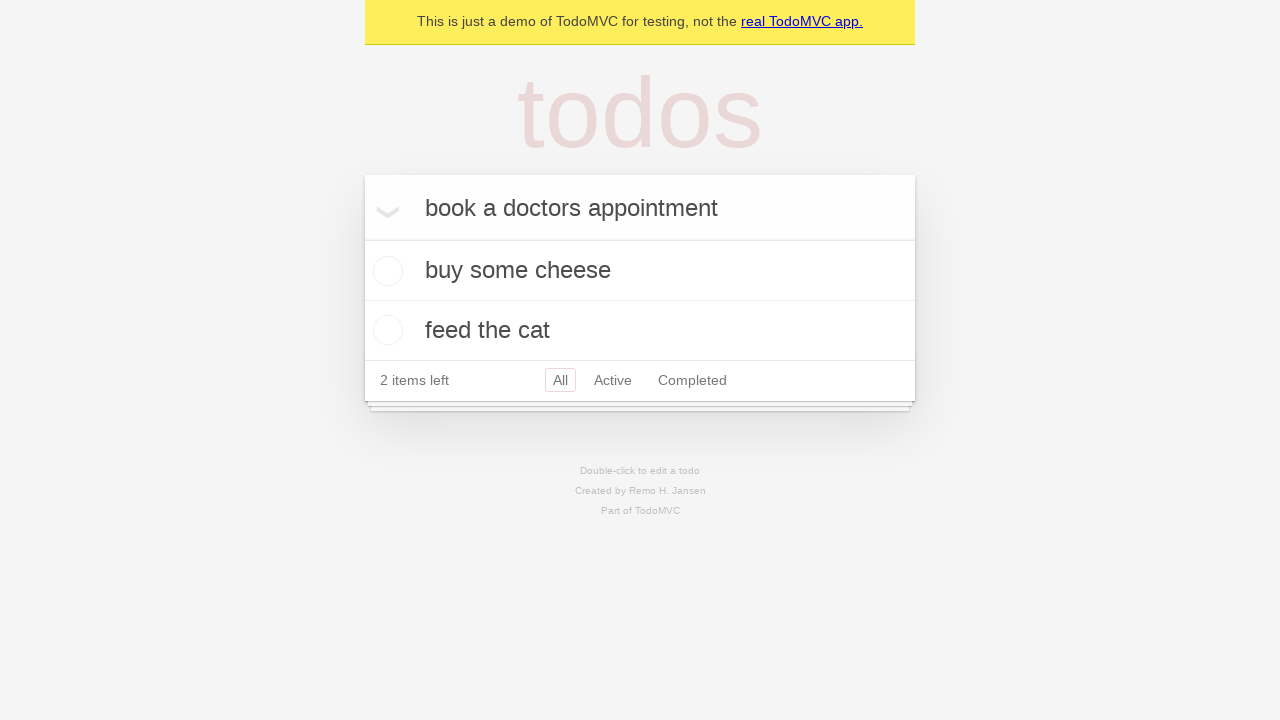

Pressed Enter to add third todo item on .new-todo
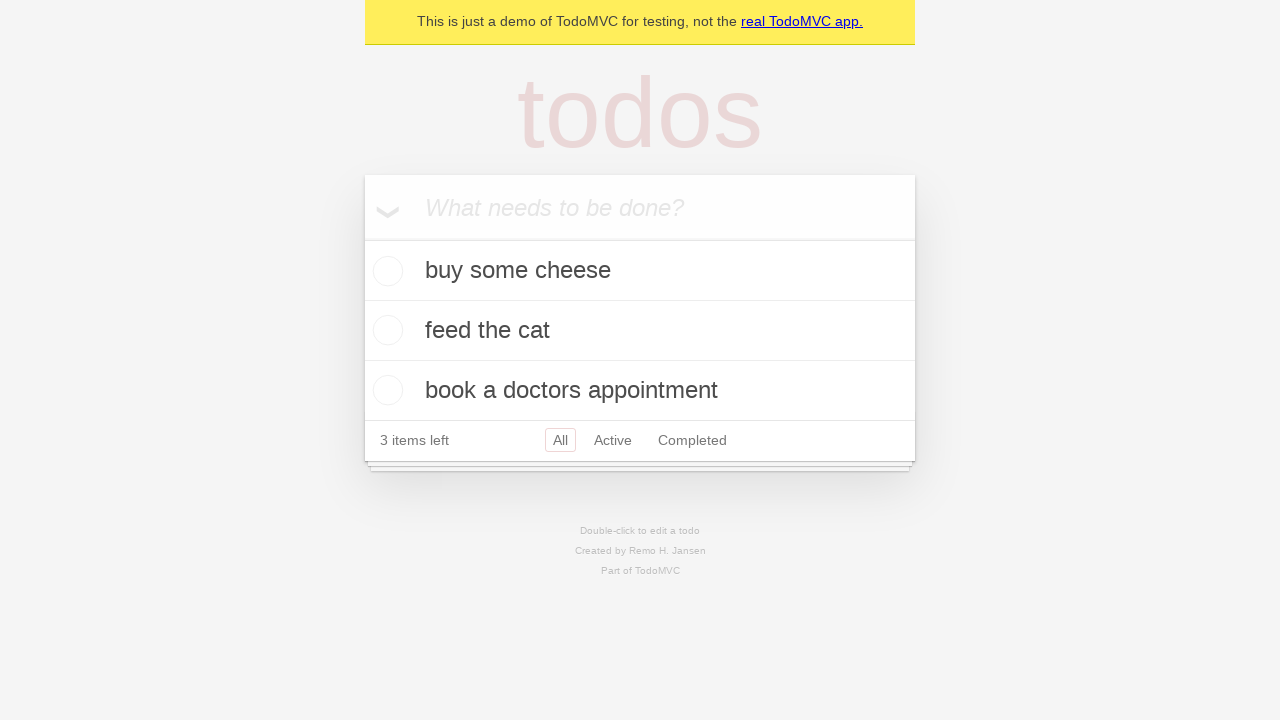

Checked the second todo item as completed at (385, 330) on .todo-list li >> nth=1 >> .toggle
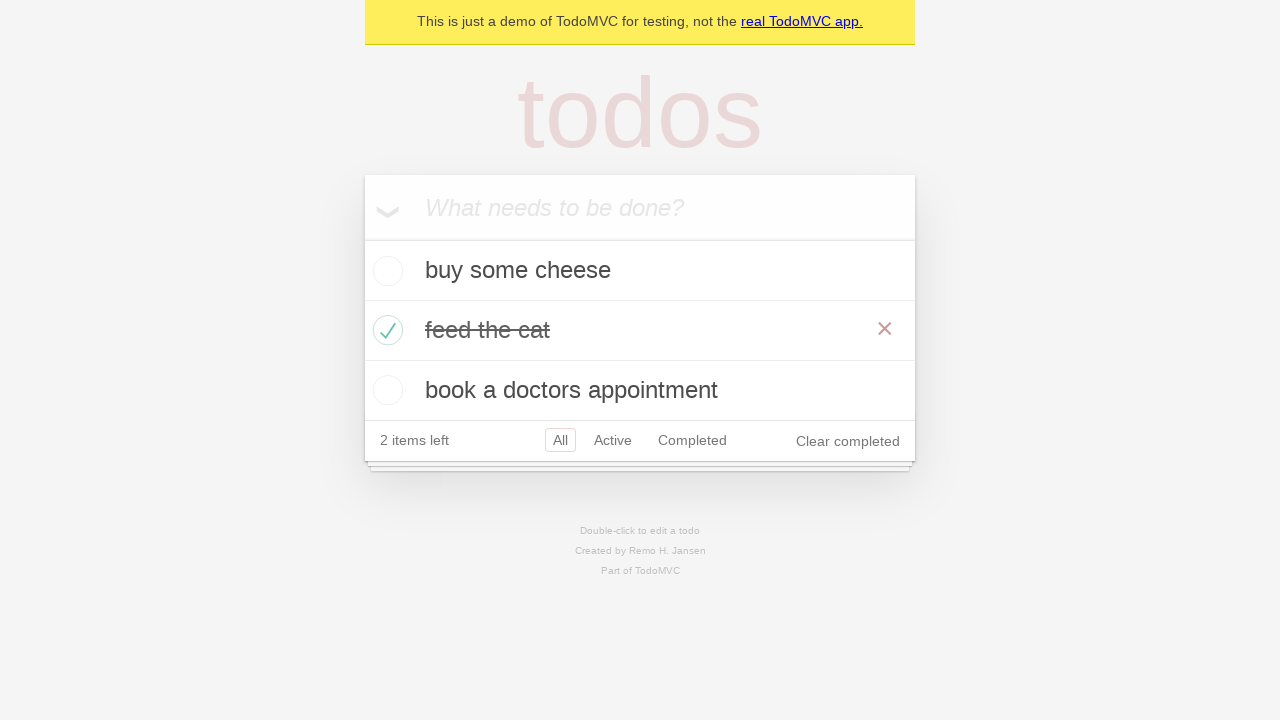

Clicked 'Clear completed' button to remove completed items at (848, 441) on .clear-completed
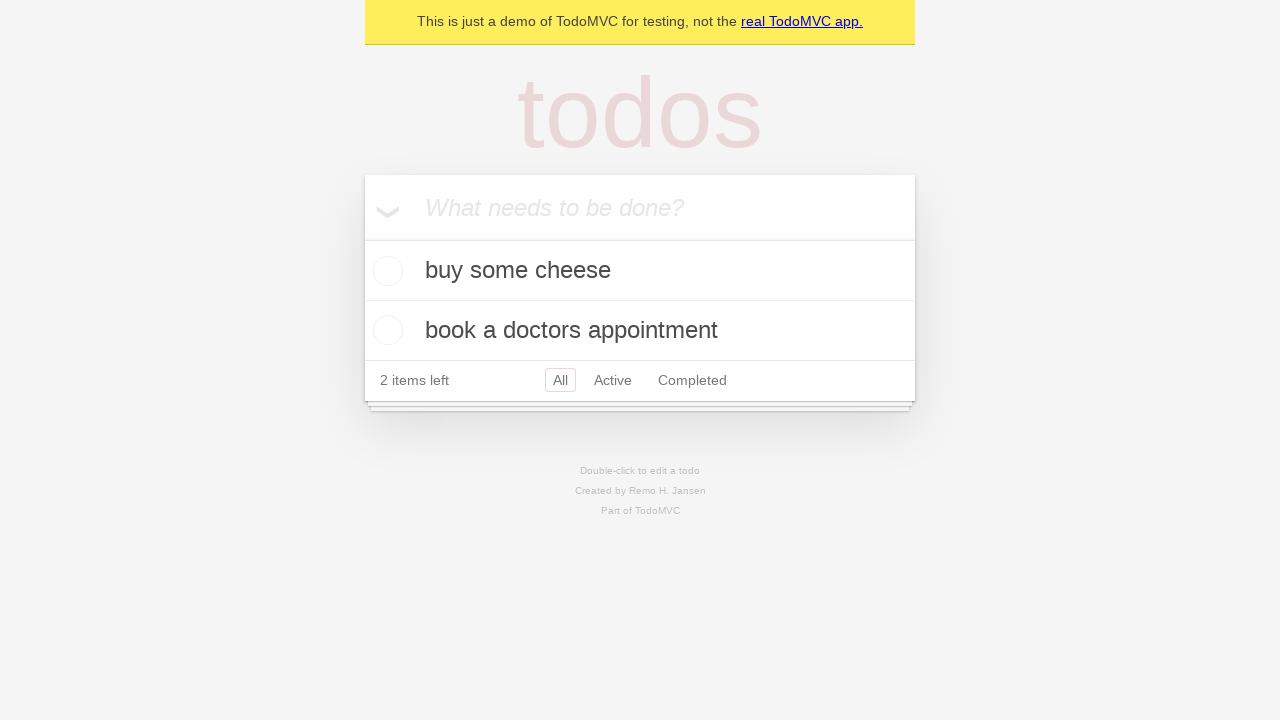

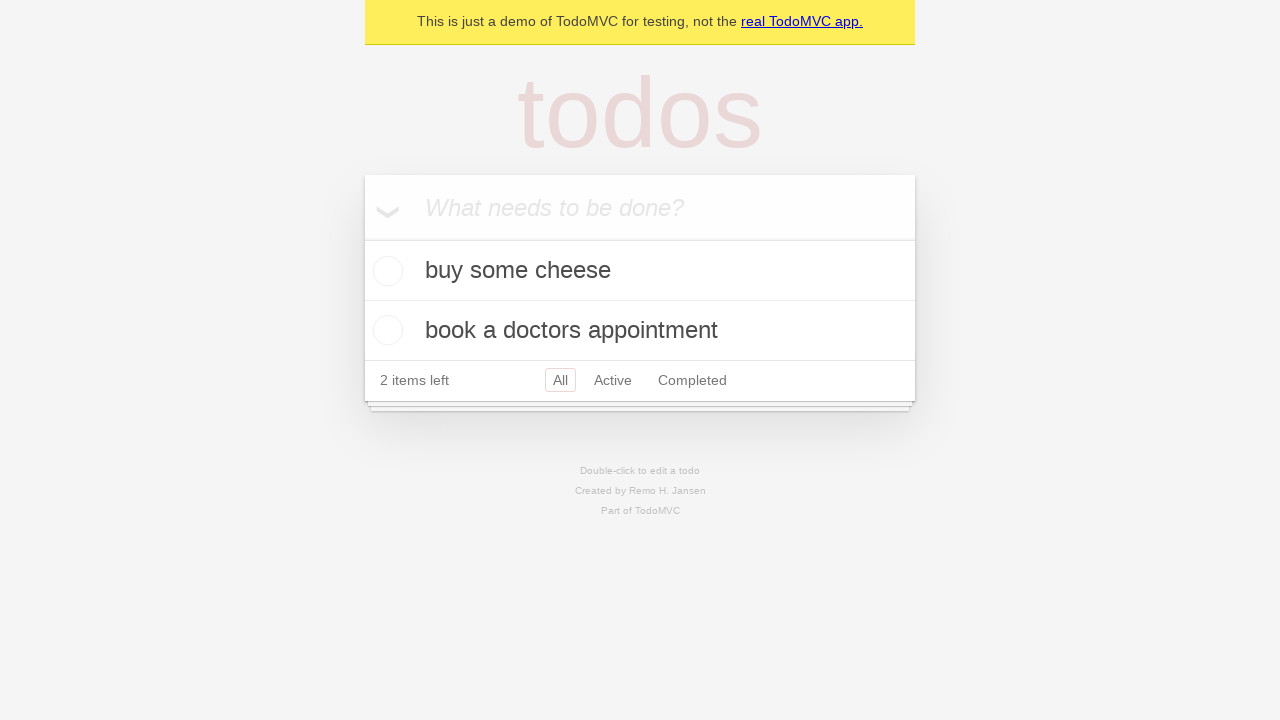